Tests the add/remove elements functionality by clicking the "Add Element" button to create a delete button, verifying it appears, then clicking the delete button and verifying it disappears.

Starting URL: https://practice.cydeo.com/add_remove_elements/

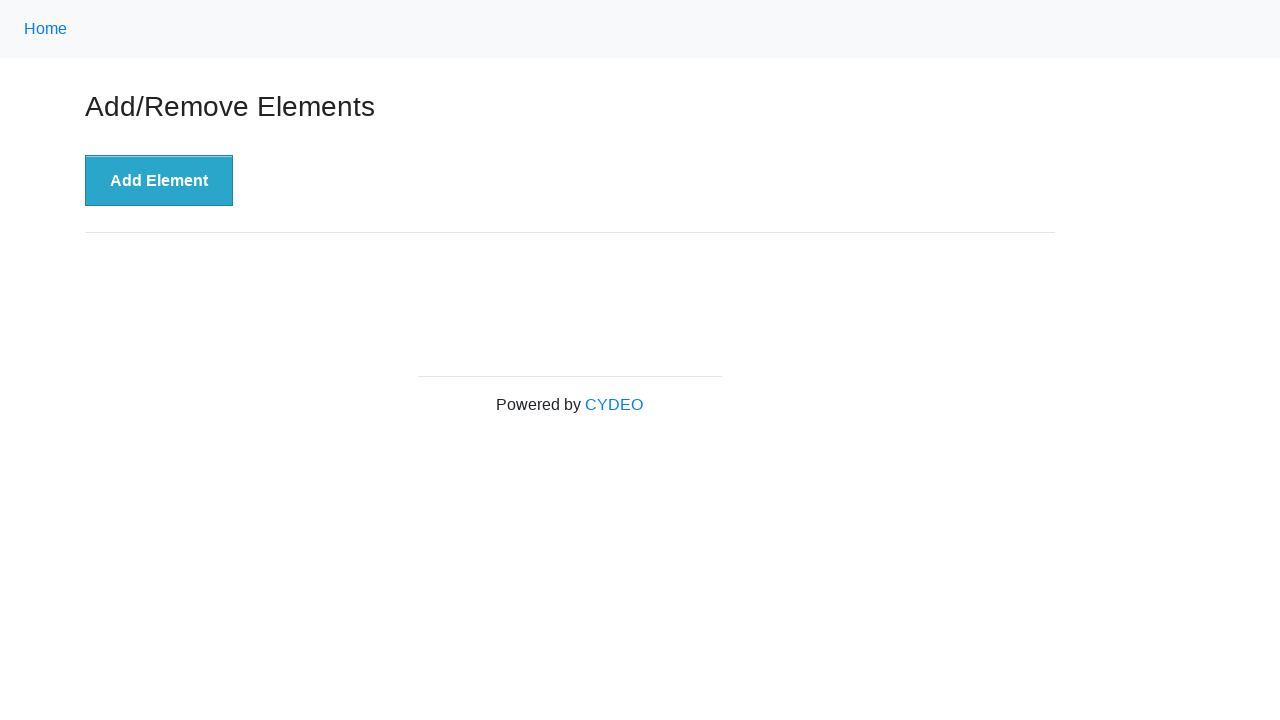

Clicked 'Add Element' button at (159, 181) on xpath=//button[.='Add Element']
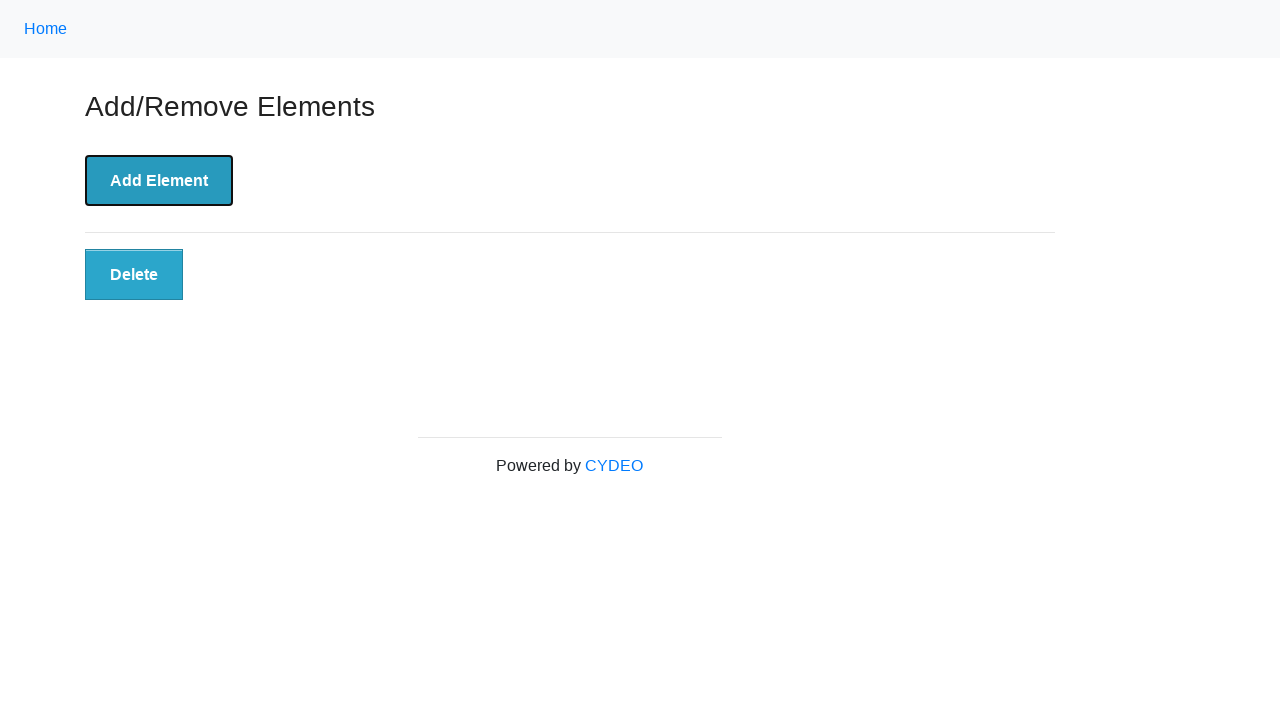

Delete button appeared after adding element
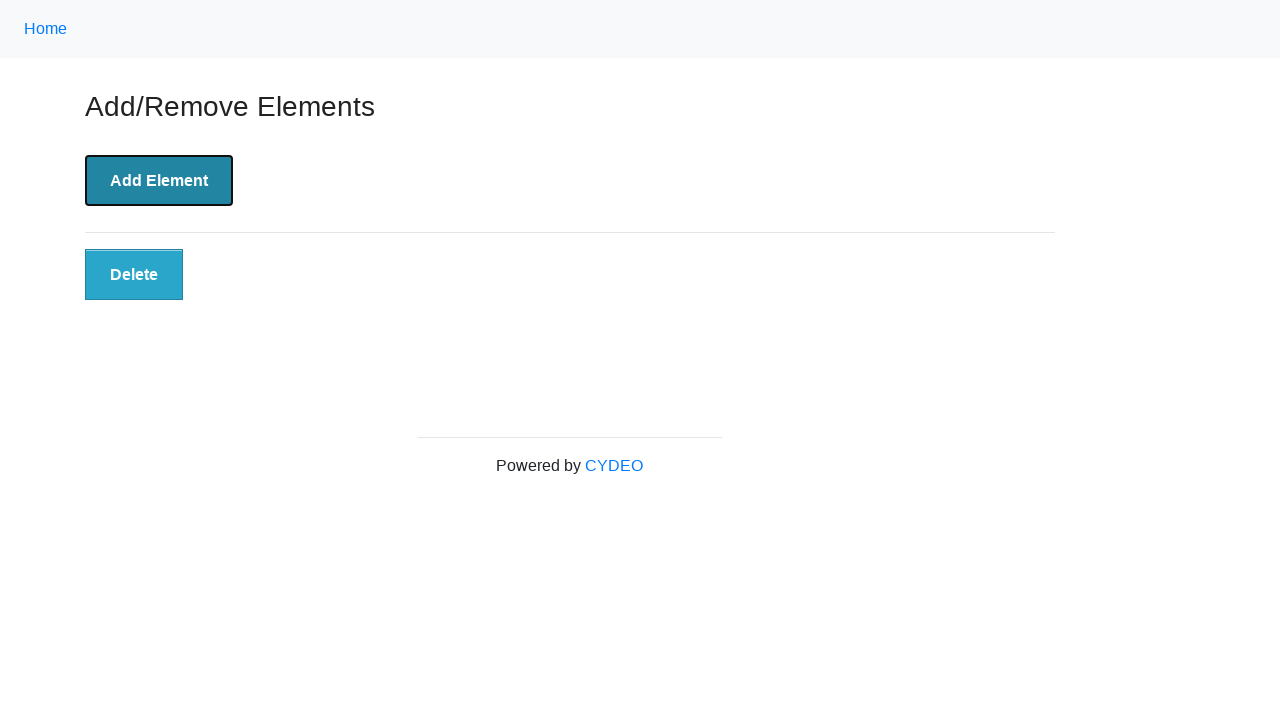

Verified delete button is visible
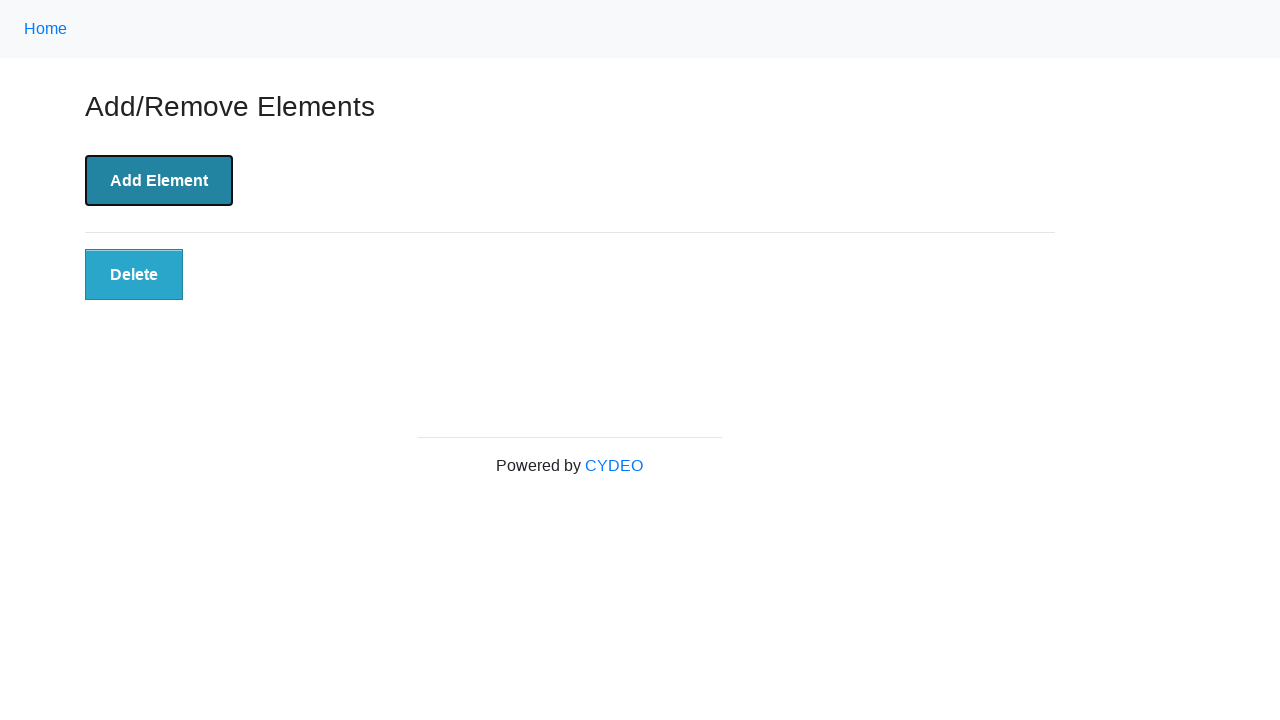

Clicked delete button to remove element at (134, 275) on xpath=//button[@class='added-manually']
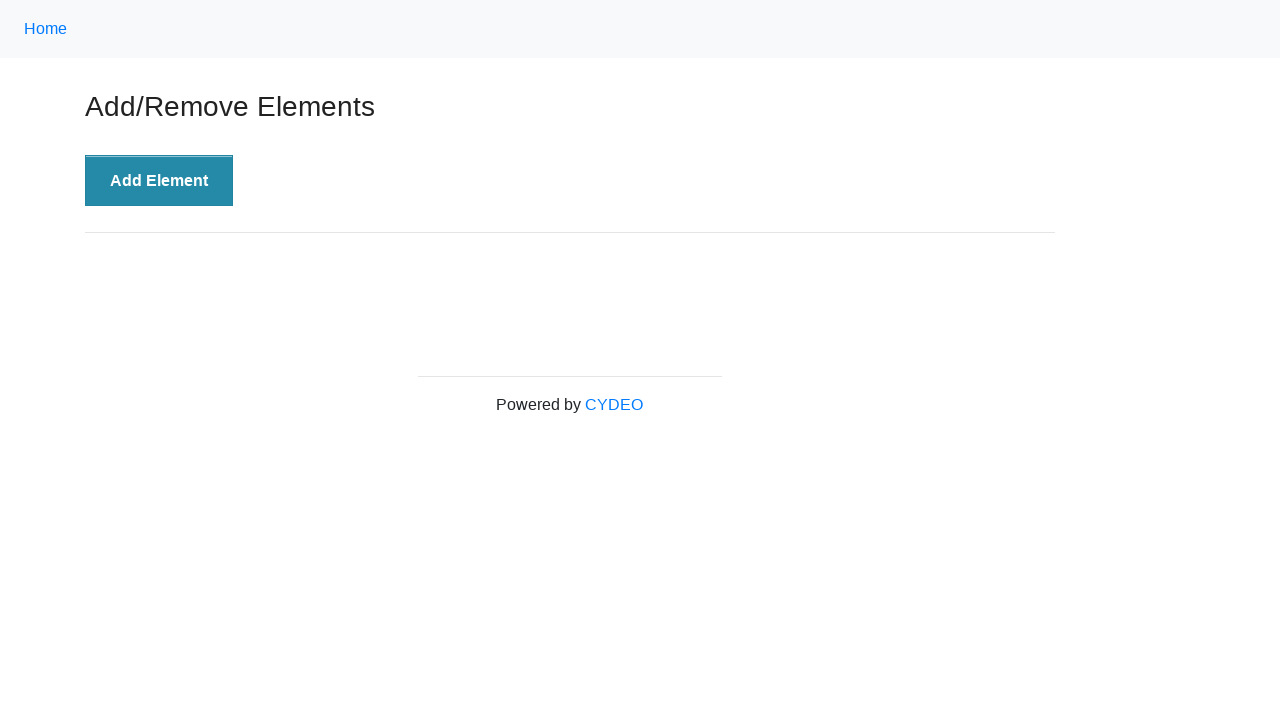

Verified delete button is no longer displayed
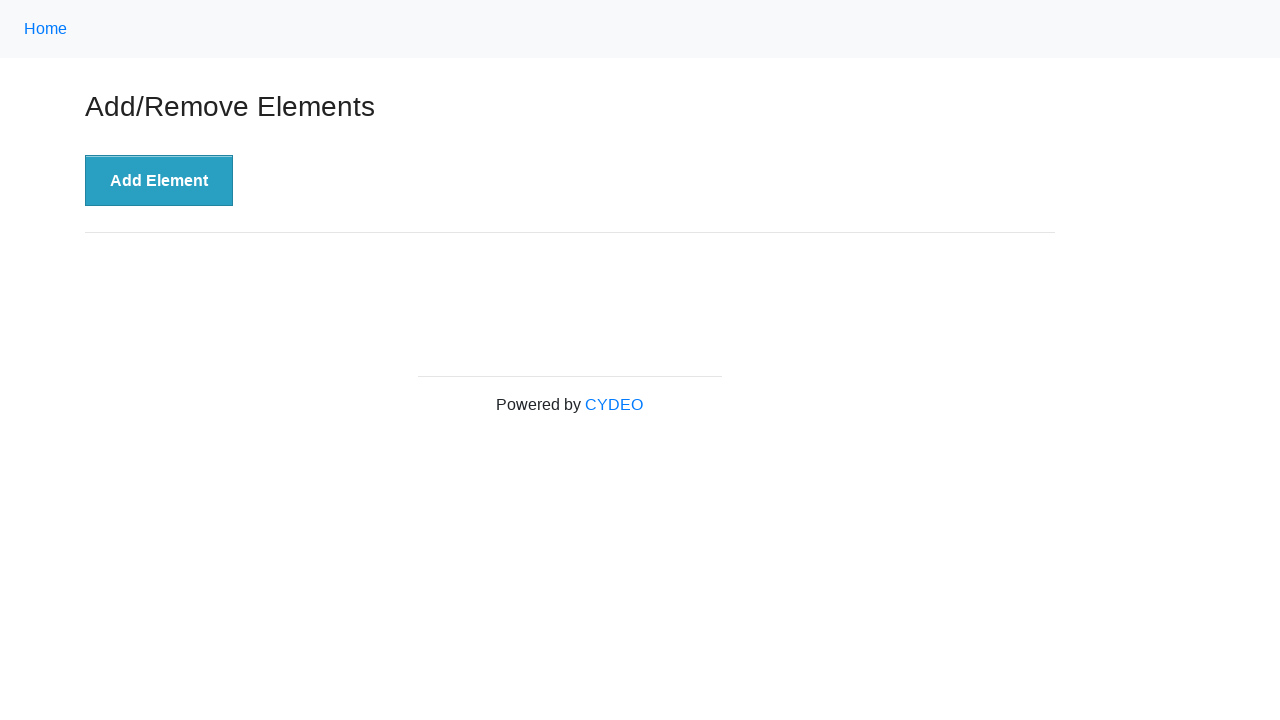

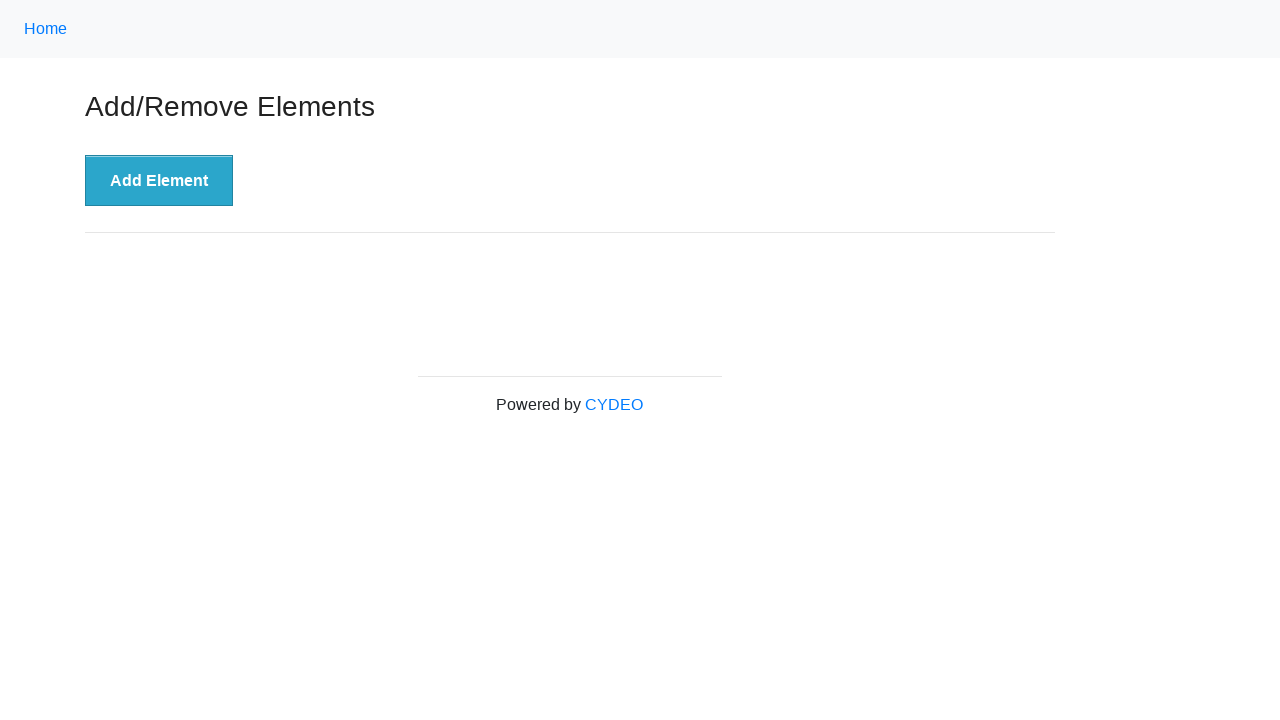